Verifies that clicking the register link navigates to the sign-up page and displays the correct heading message

Starting URL: https://parabank.parasoft.com/parabank/index.htm

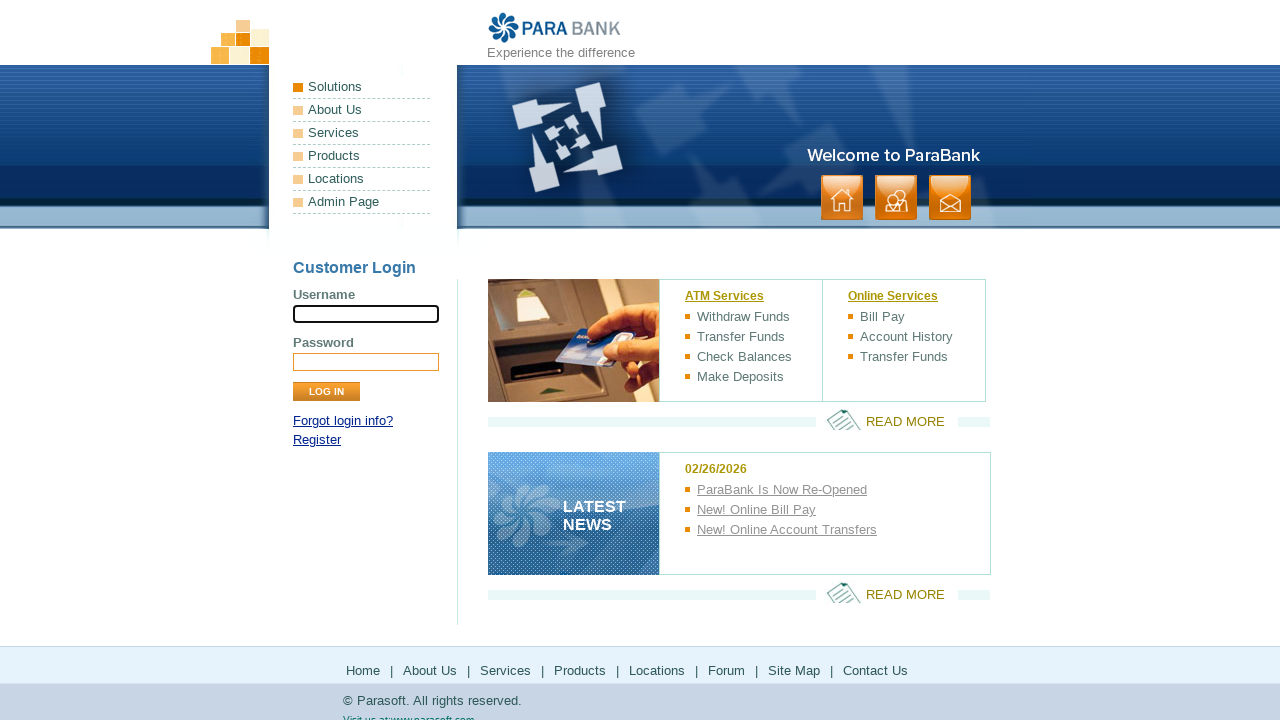

Clicked register link to navigate to sign-up page at (317, 440) on xpath=//div[@id='loginPanel']/p[2]/a
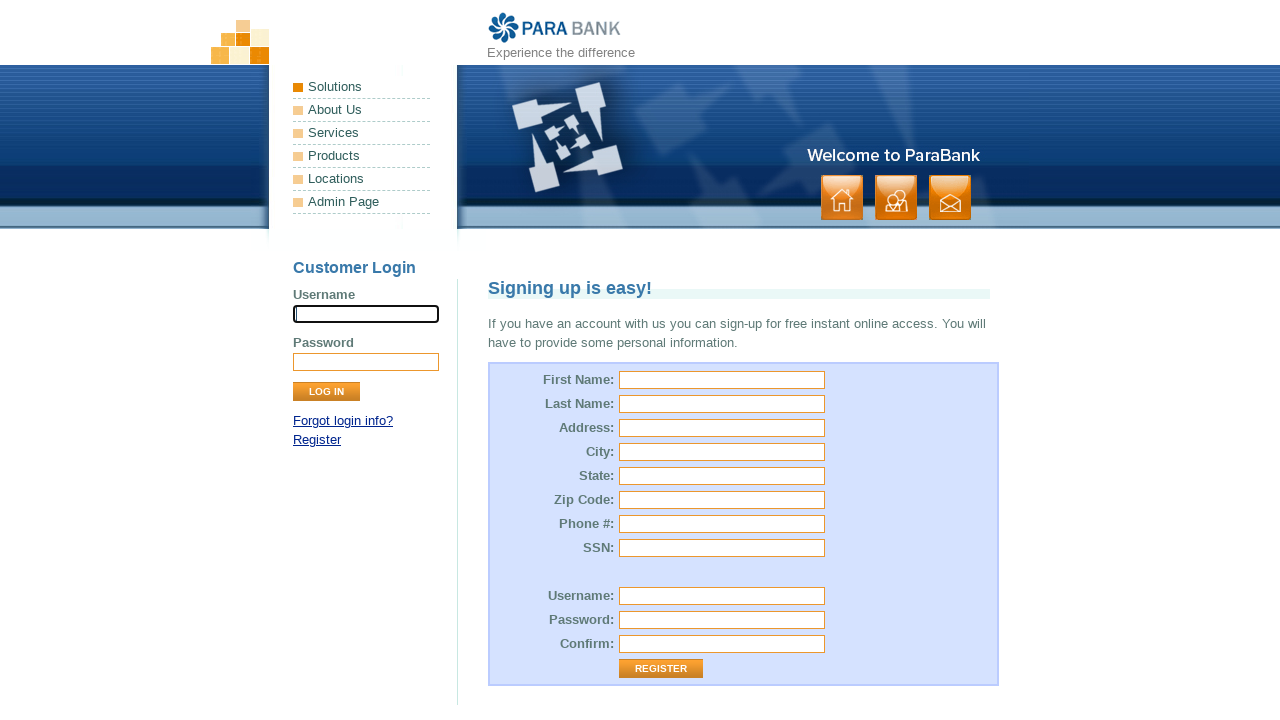

Sign-up page heading loaded and is visible
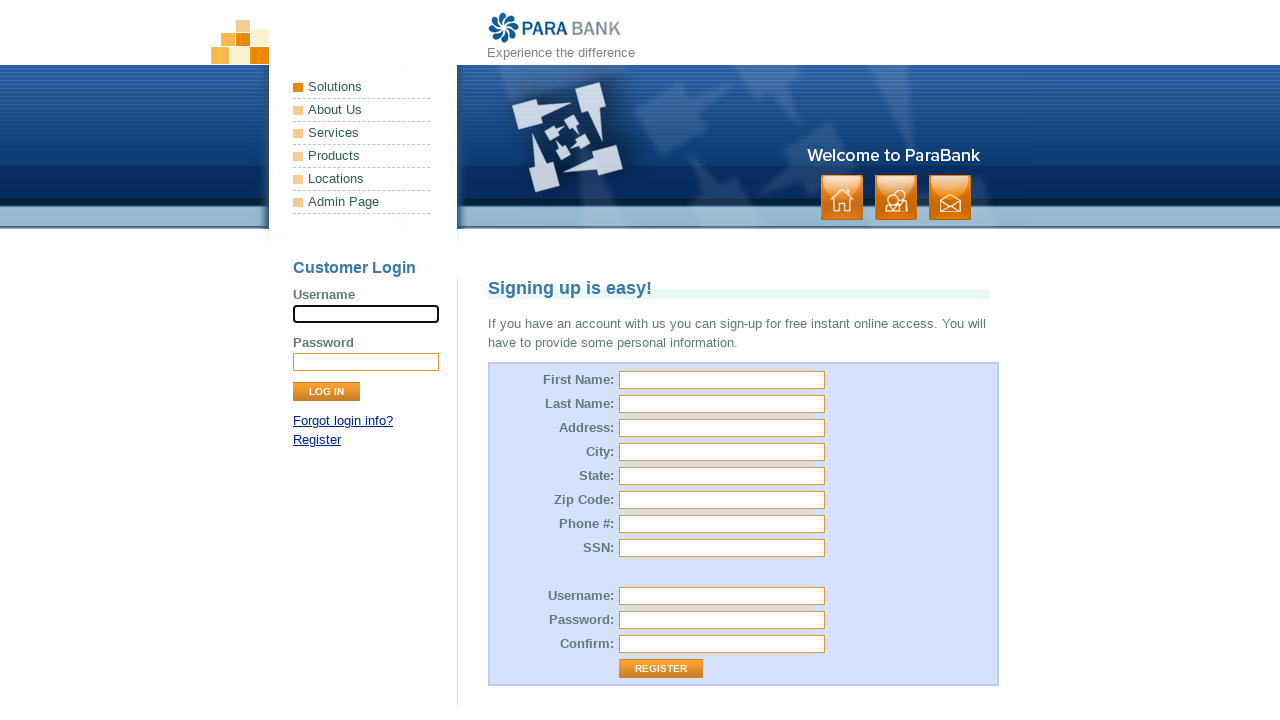

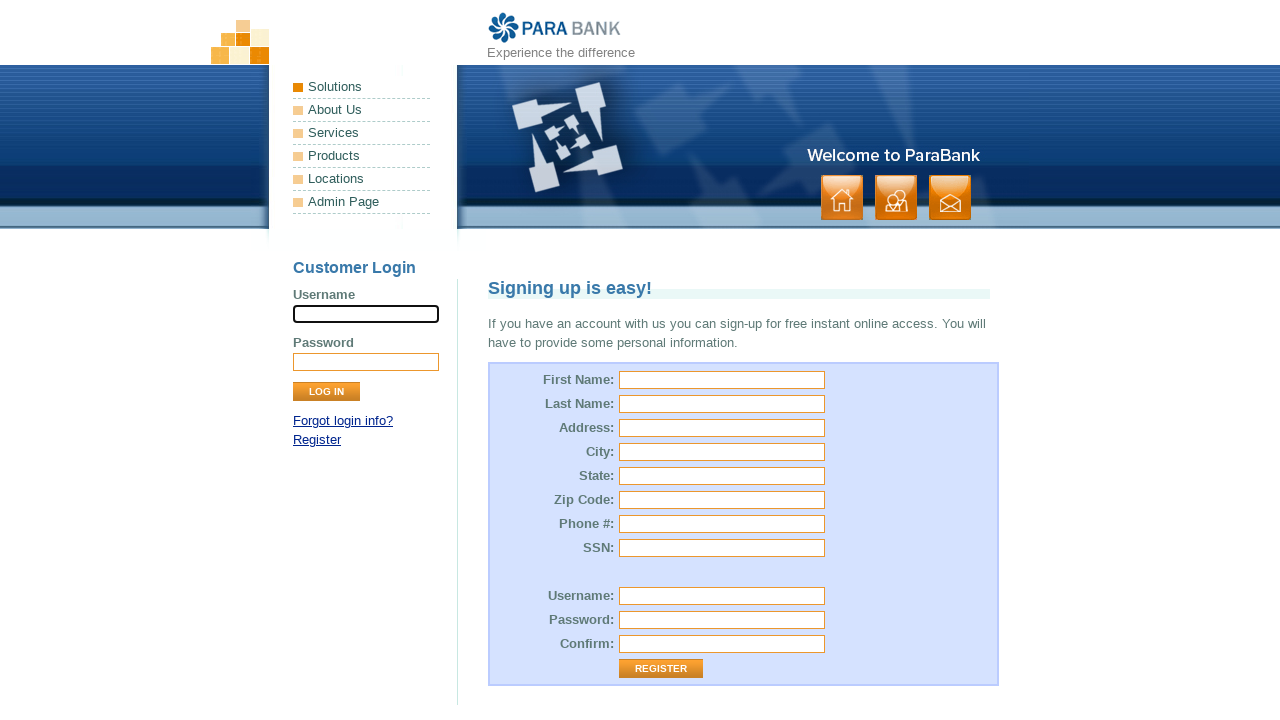